Navigates to an e-commerce site and adds a product containing "Cucumber" to the shopping cart

Starting URL: https://rahulshettyacademy.com/seleniumPractise/

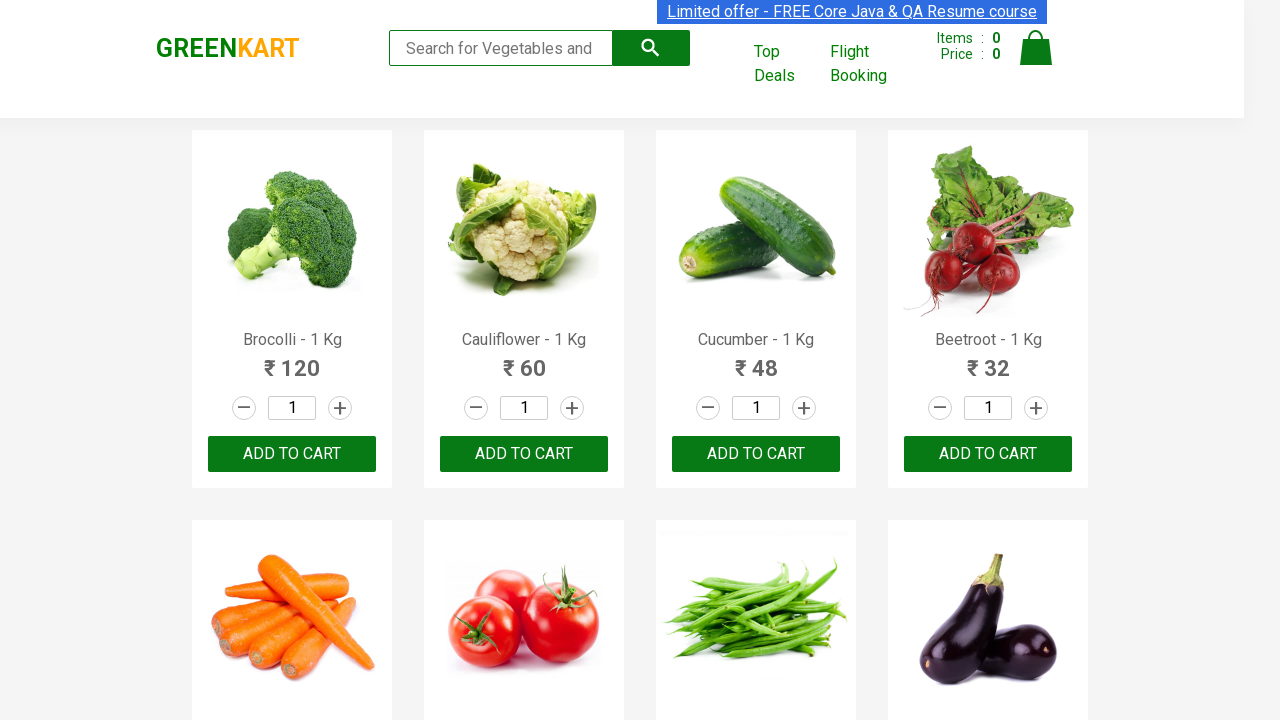

Navigated to e-commerce site
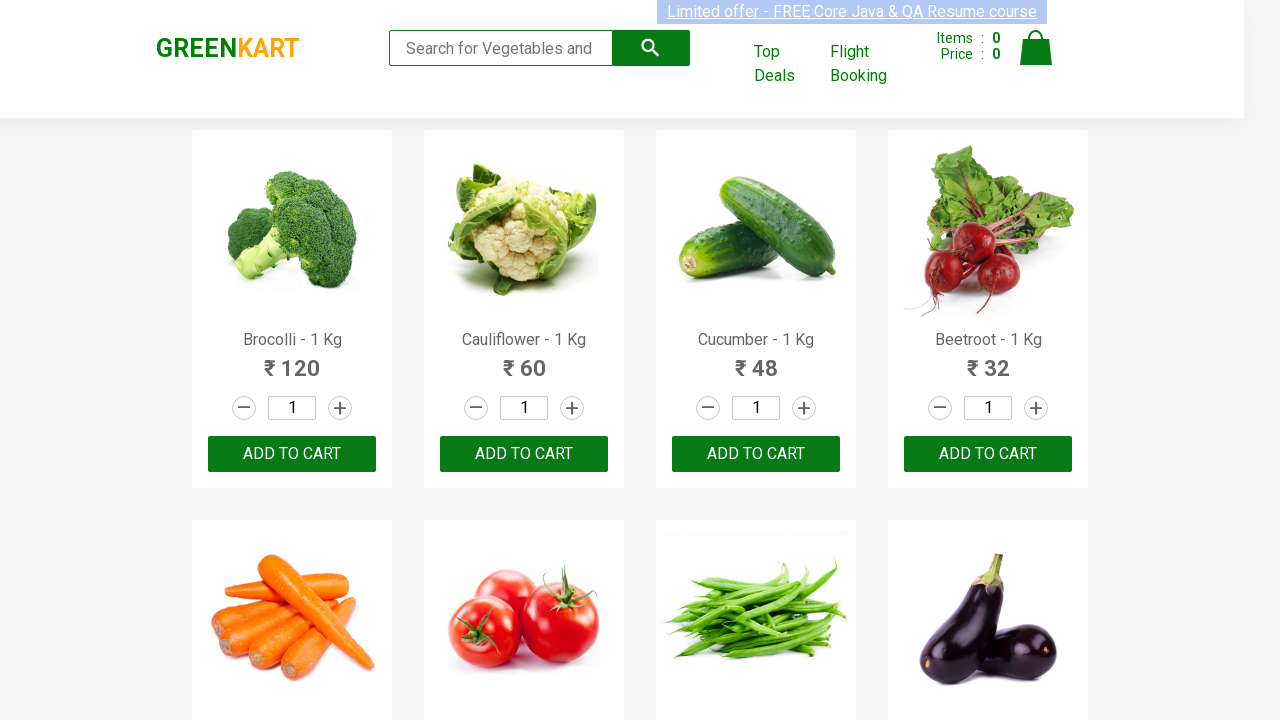

Retrieved all product names from page
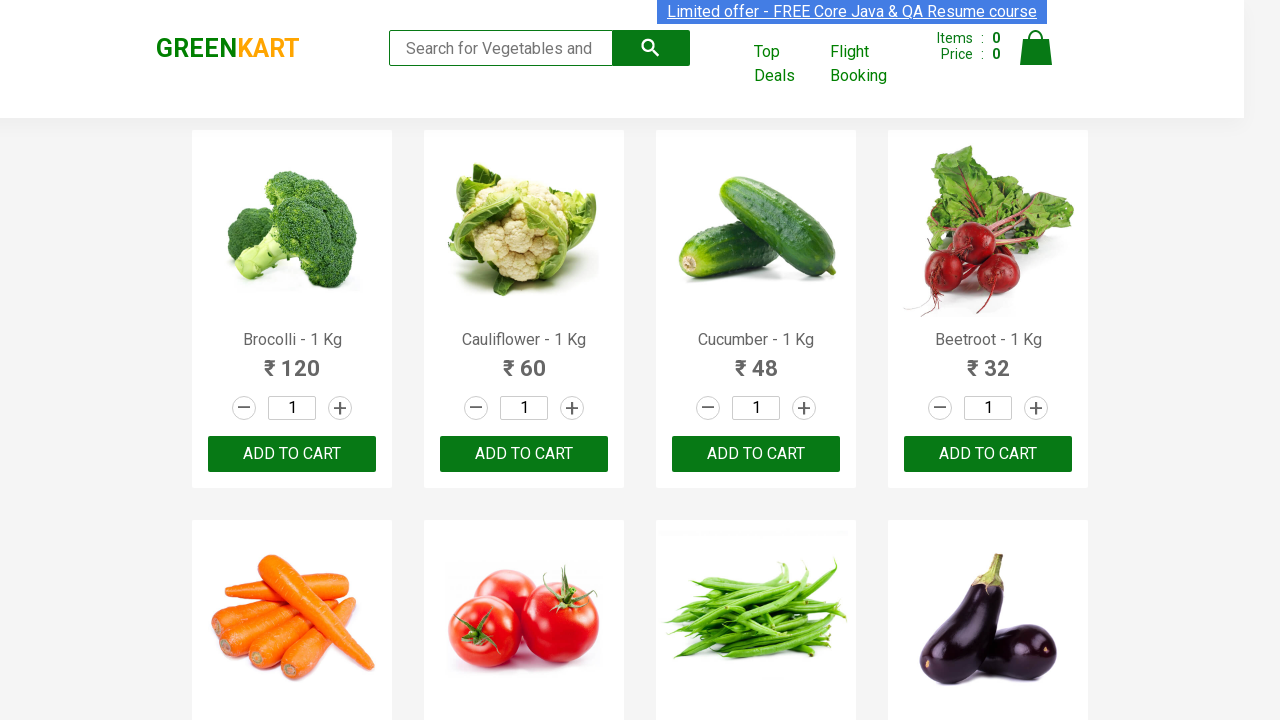

Checked product 1: Brocolli - 1 Kg
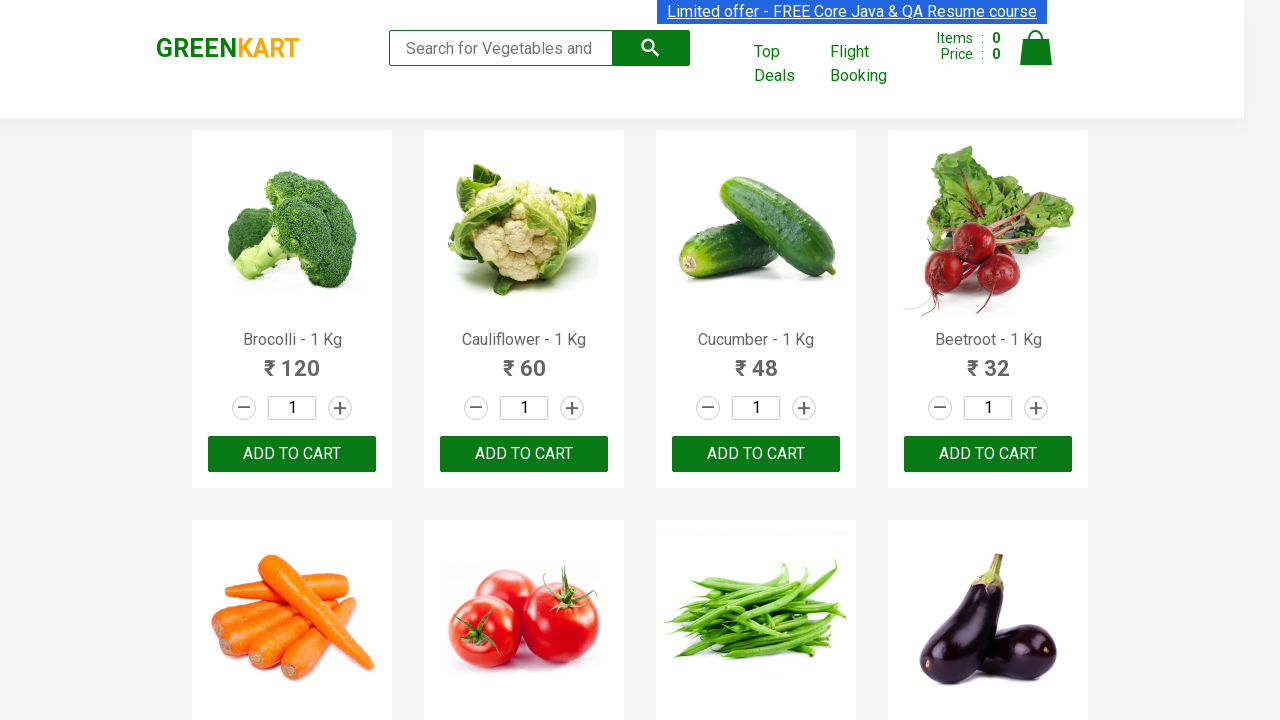

Checked product 2: Cauliflower - 1 Kg
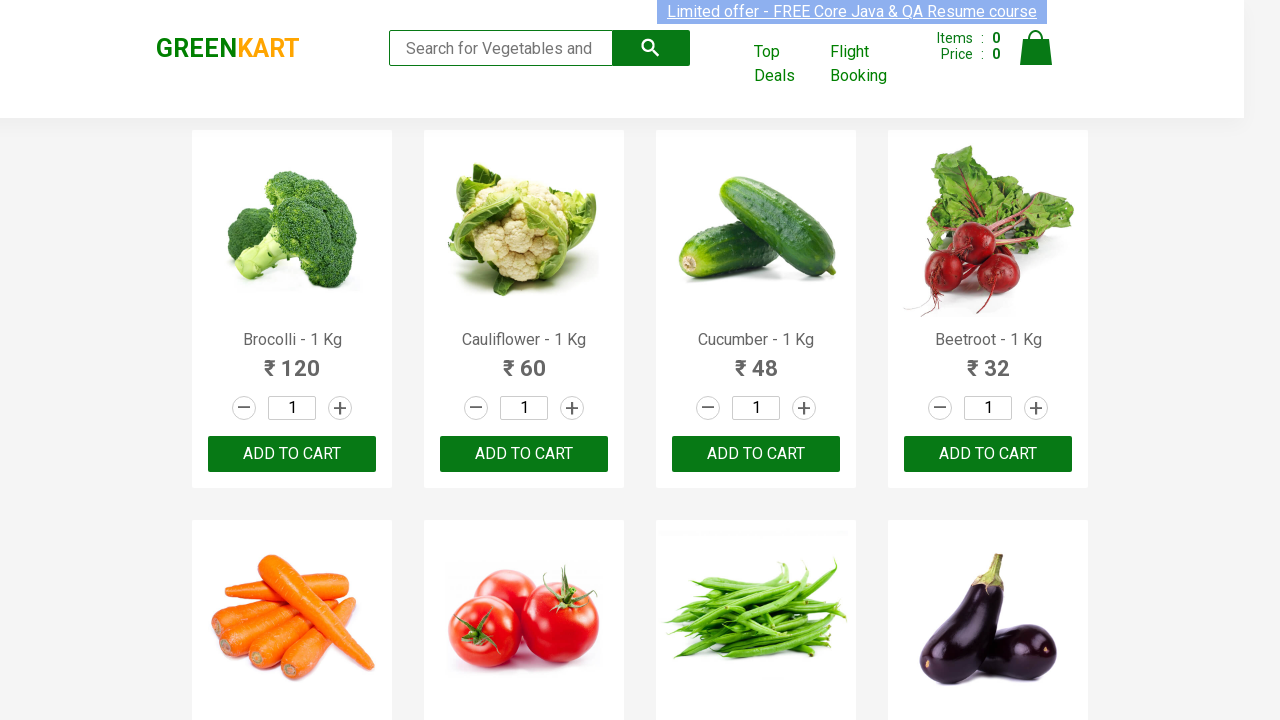

Checked product 3: Cucumber - 1 Kg
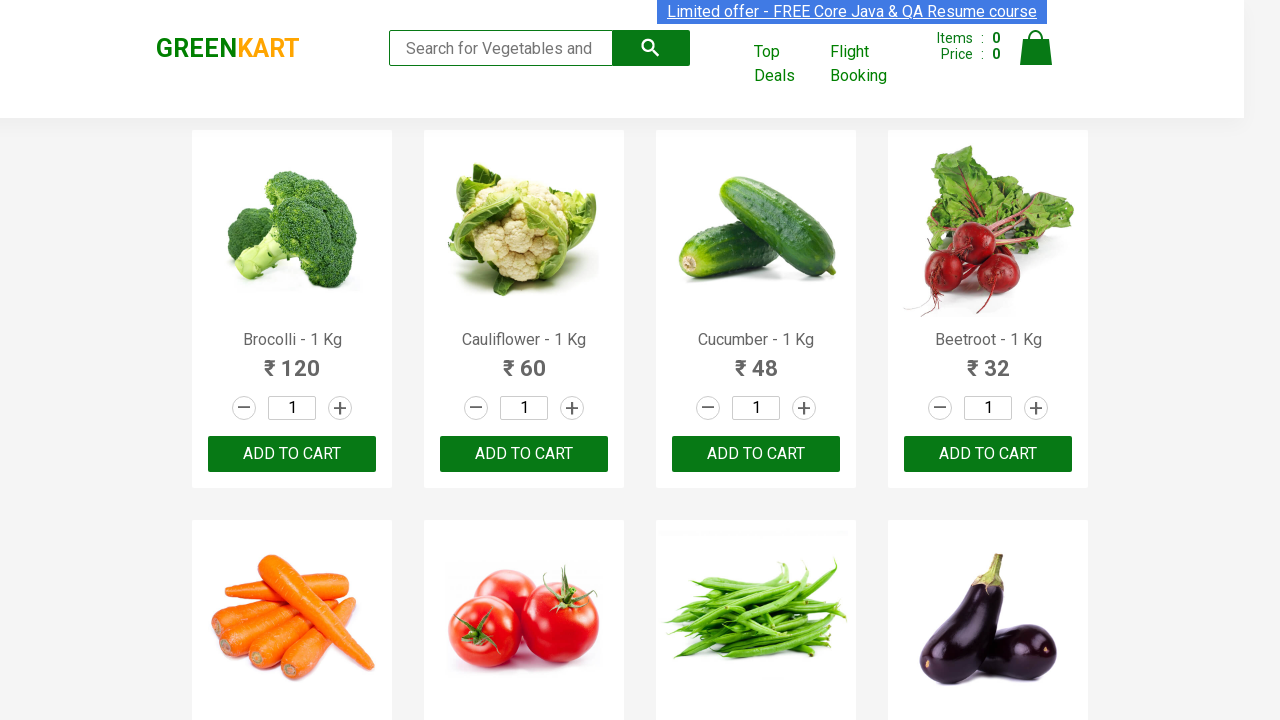

Clicked ADD TO CART button for product containing 'Cucumber' at (756, 454) on xpath=//button[text()='ADD TO CART'] >> nth=2
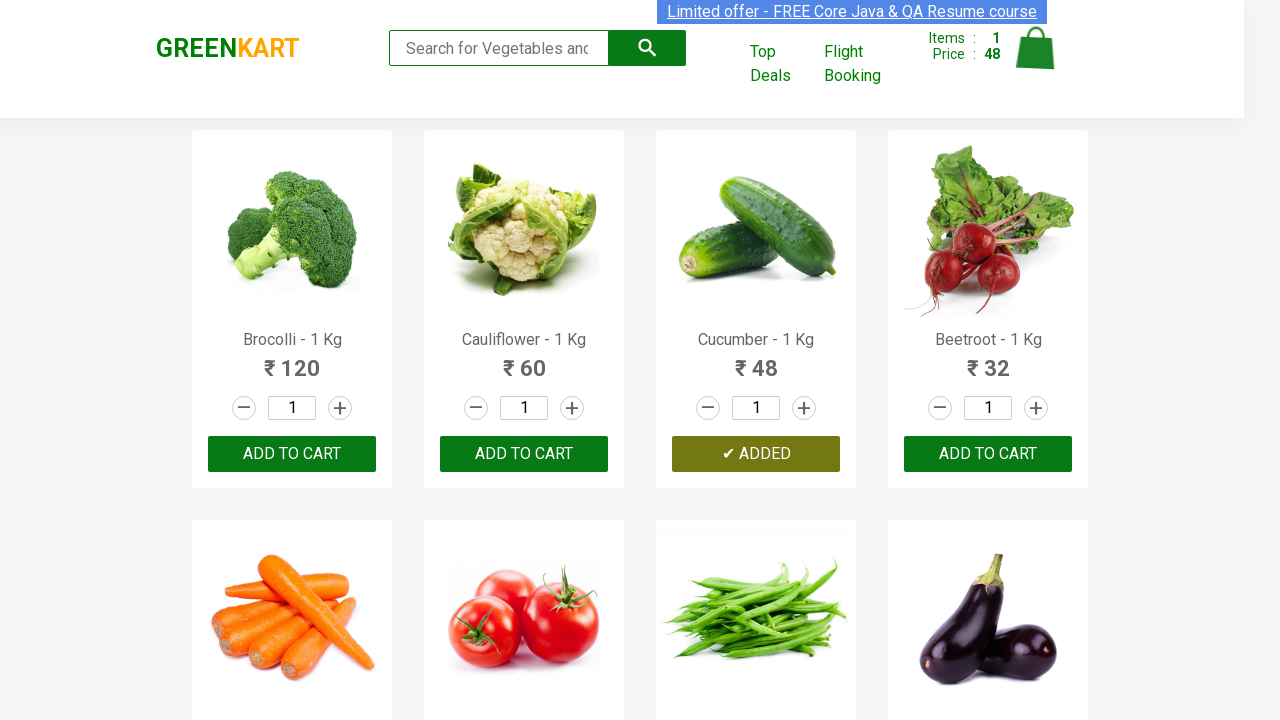

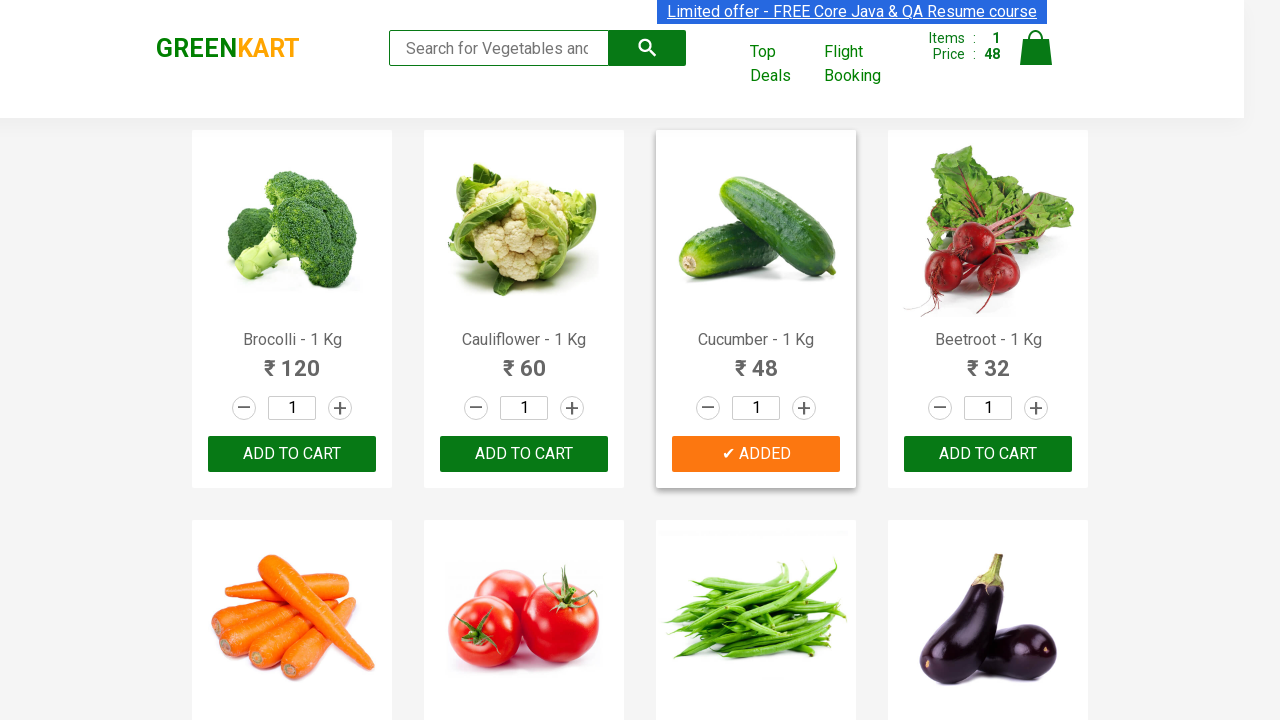